Tests mouse release action after performing a click-and-hold and move operation during drag-and-drop

Starting URL: https://crossbrowsertesting.github.io/drag-and-drop

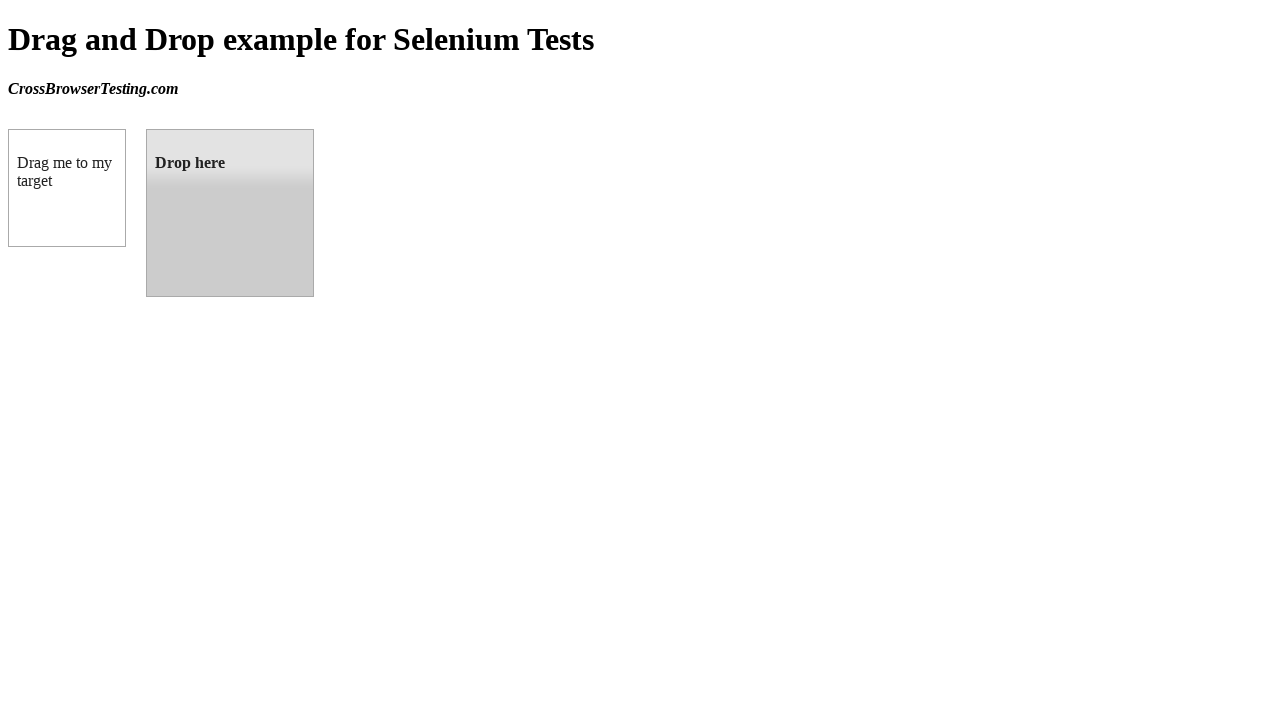

Located source element (box A)
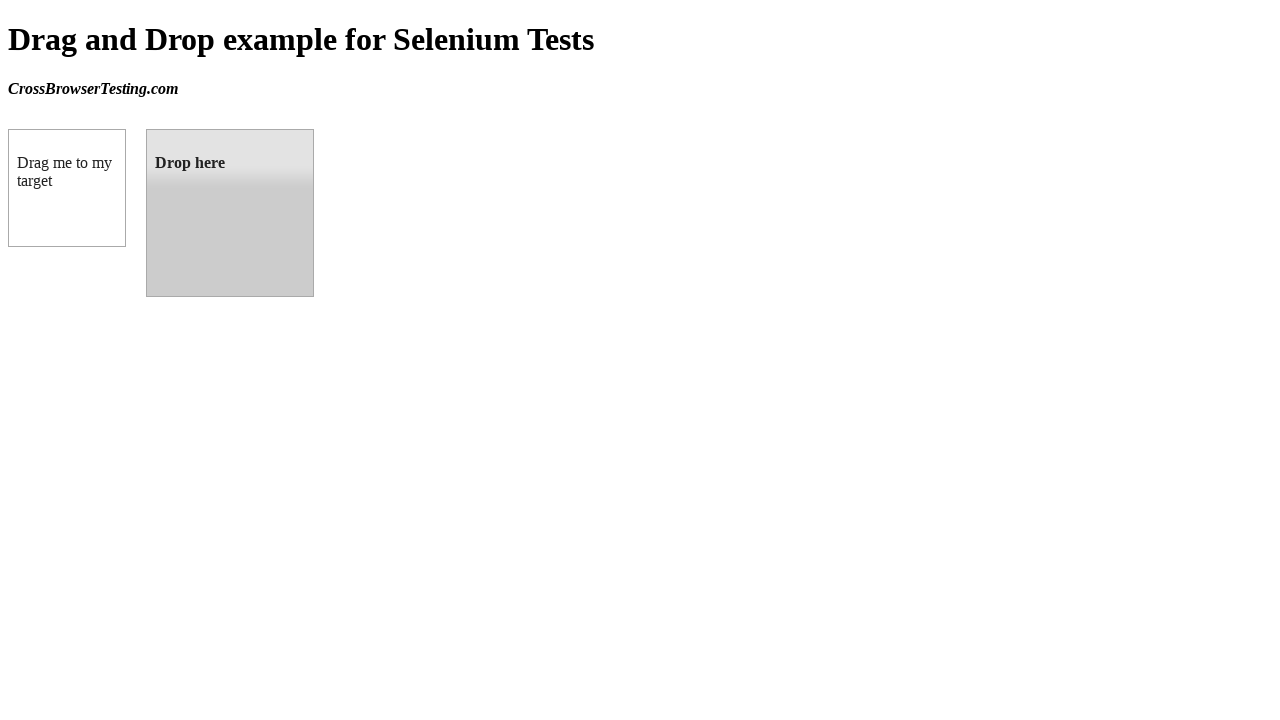

Located target element (box B)
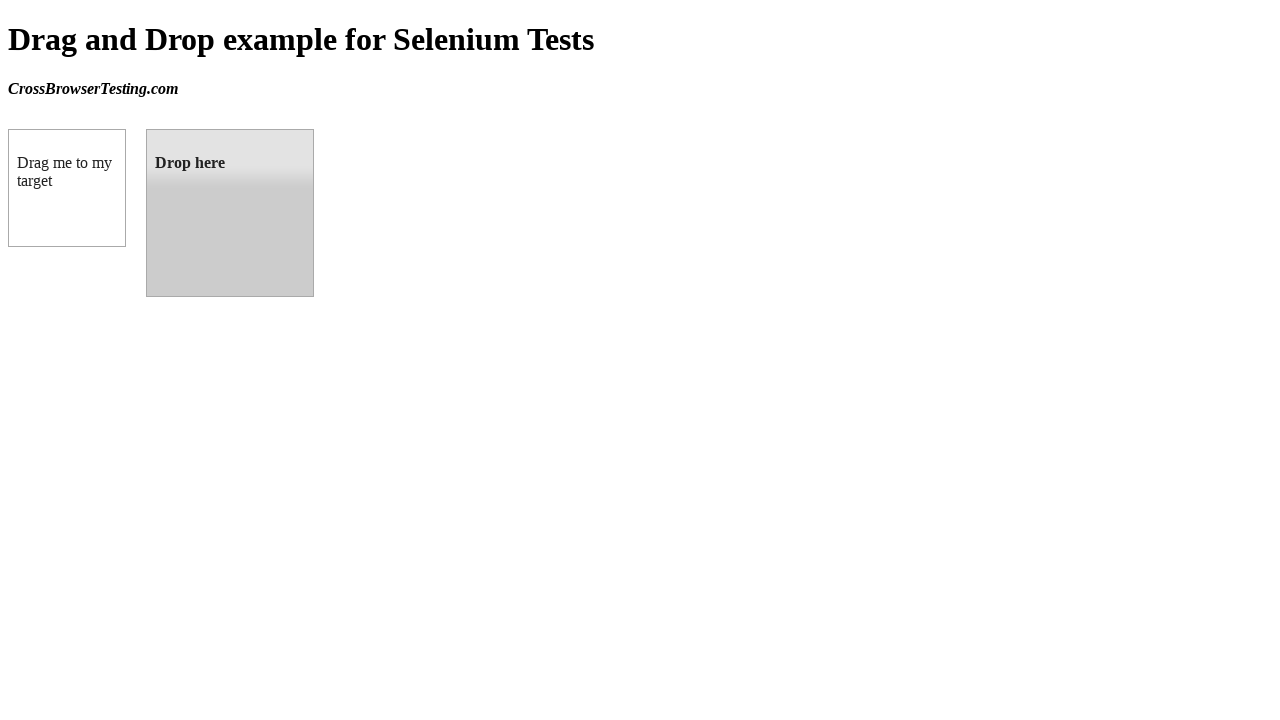

Hovered over source element (box A) at (67, 188) on #draggable
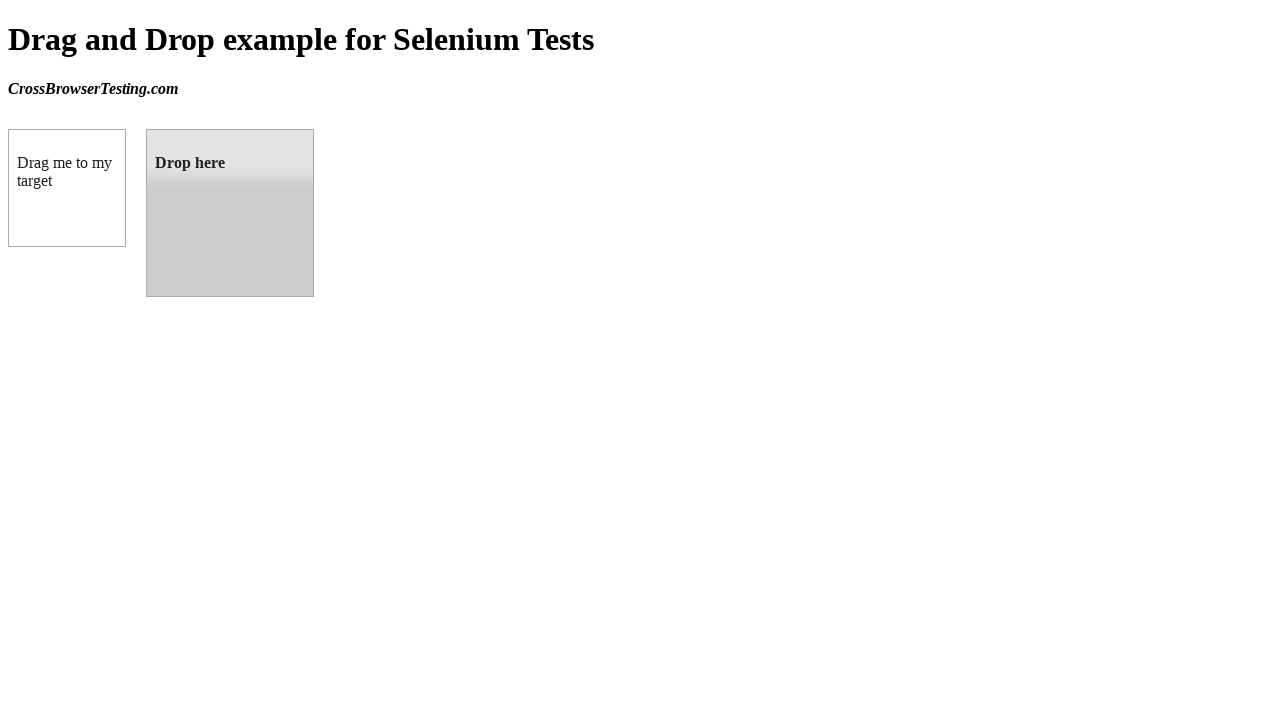

Pressed mouse button down on source element at (67, 188)
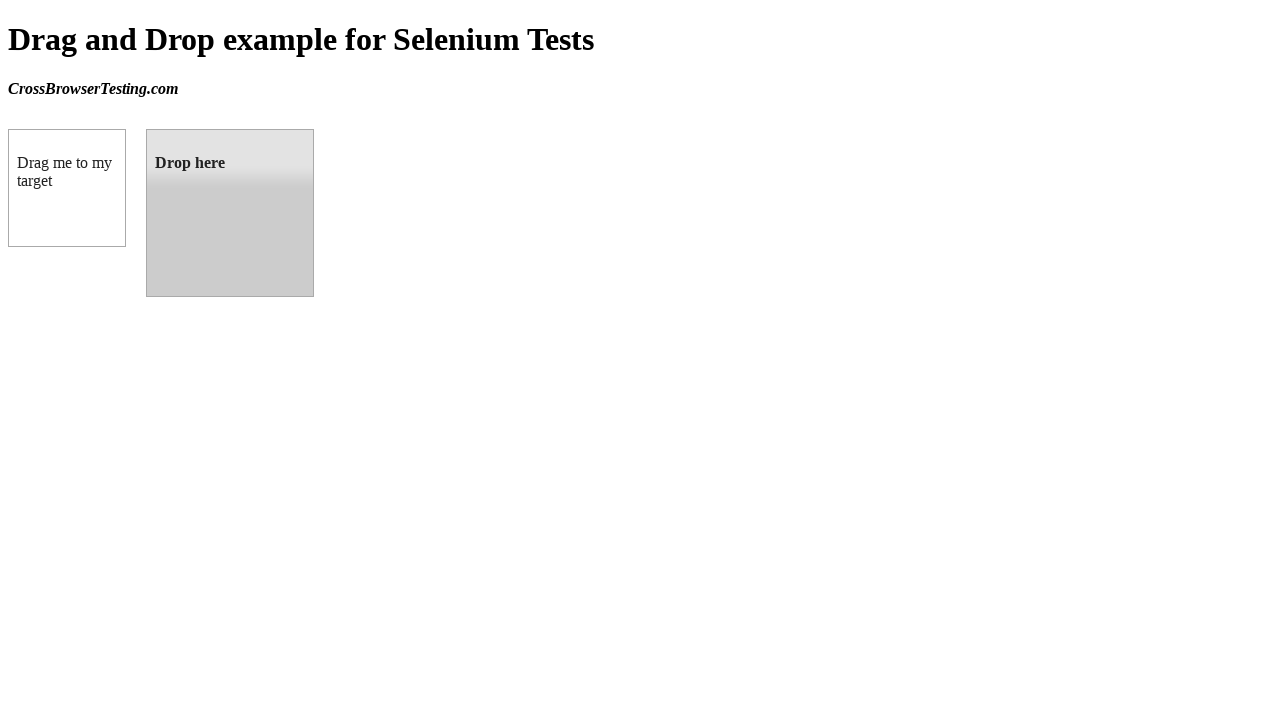

Moved mouse to target element (box B) while holding button at (230, 213) on #droppable
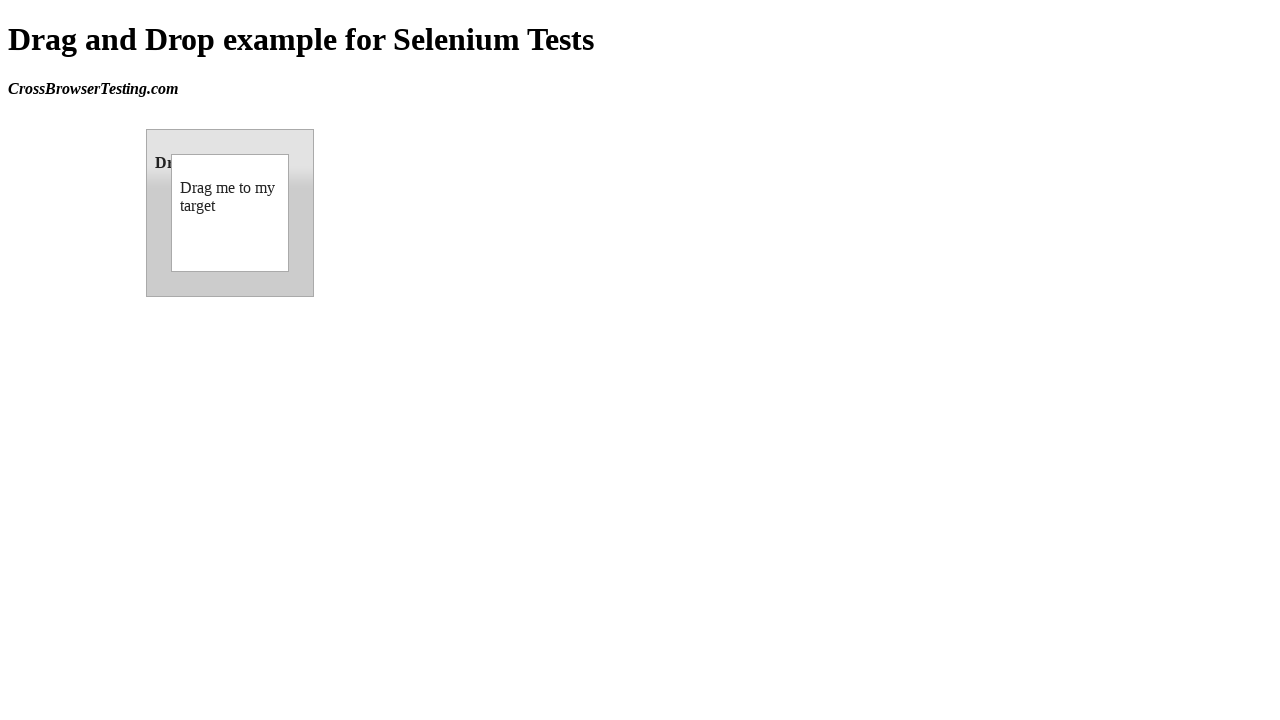

Released mouse button to complete drag-and-drop at (230, 213)
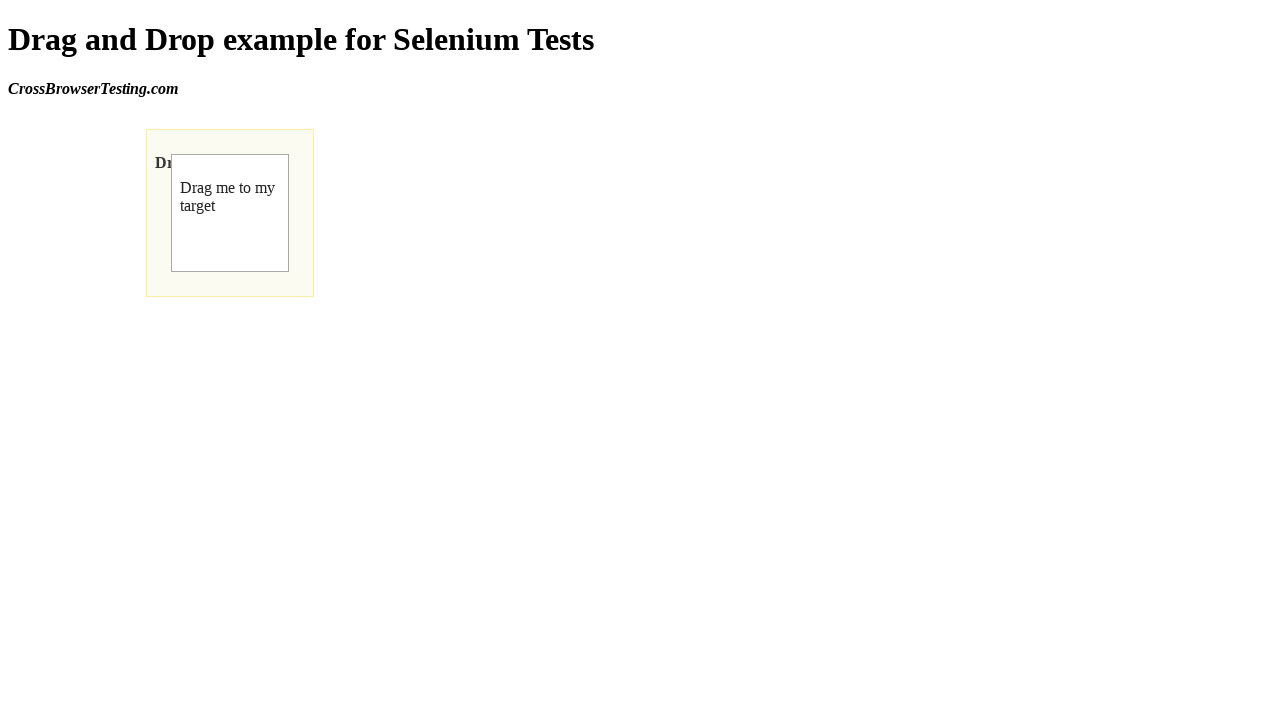

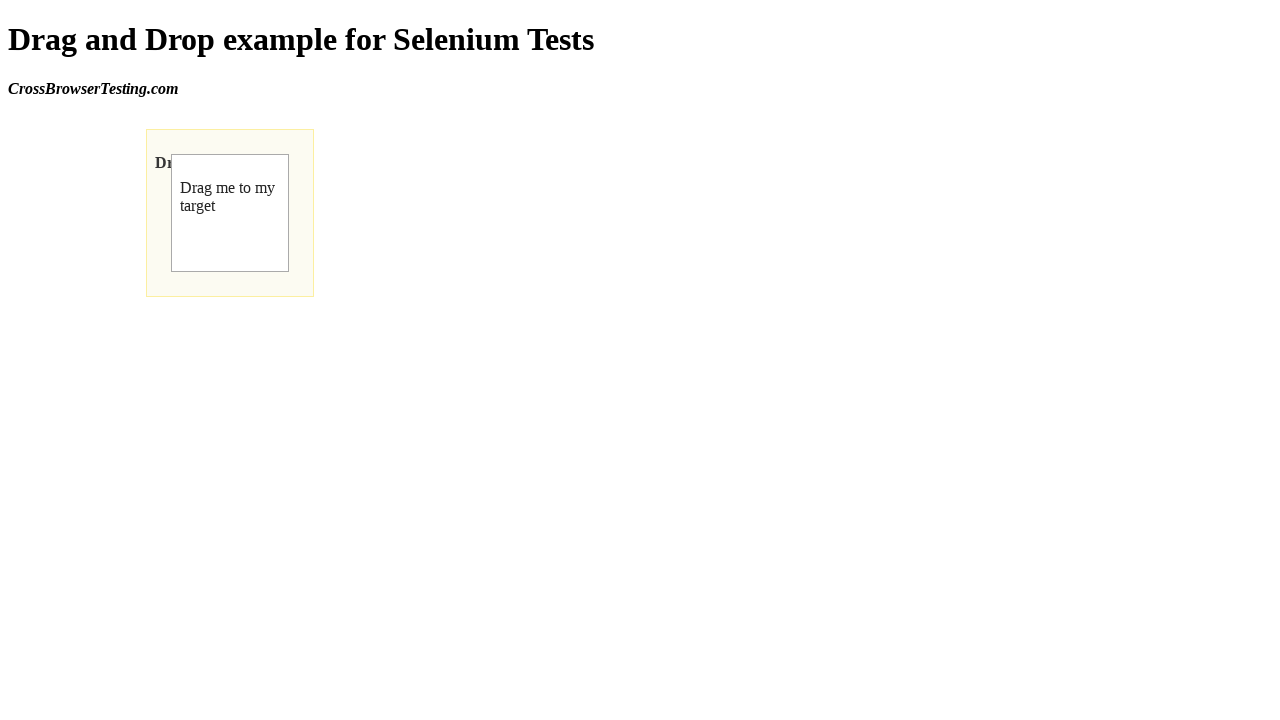